Tests the percent calculator by entering a value in the first input field and verifying the value is correctly entered.

Starting URL: http://www.calculator.net/percent-calculator.html

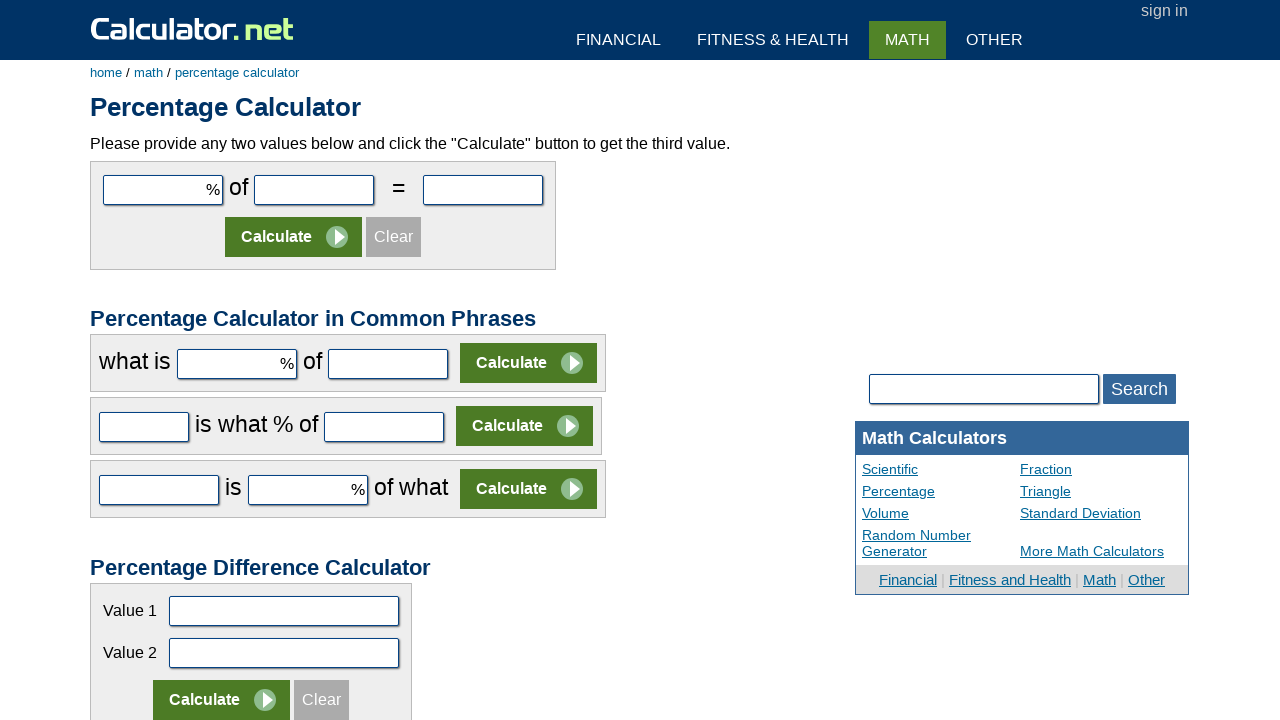

Entered value '10' in the first input field of the percent calculator on #cpar1
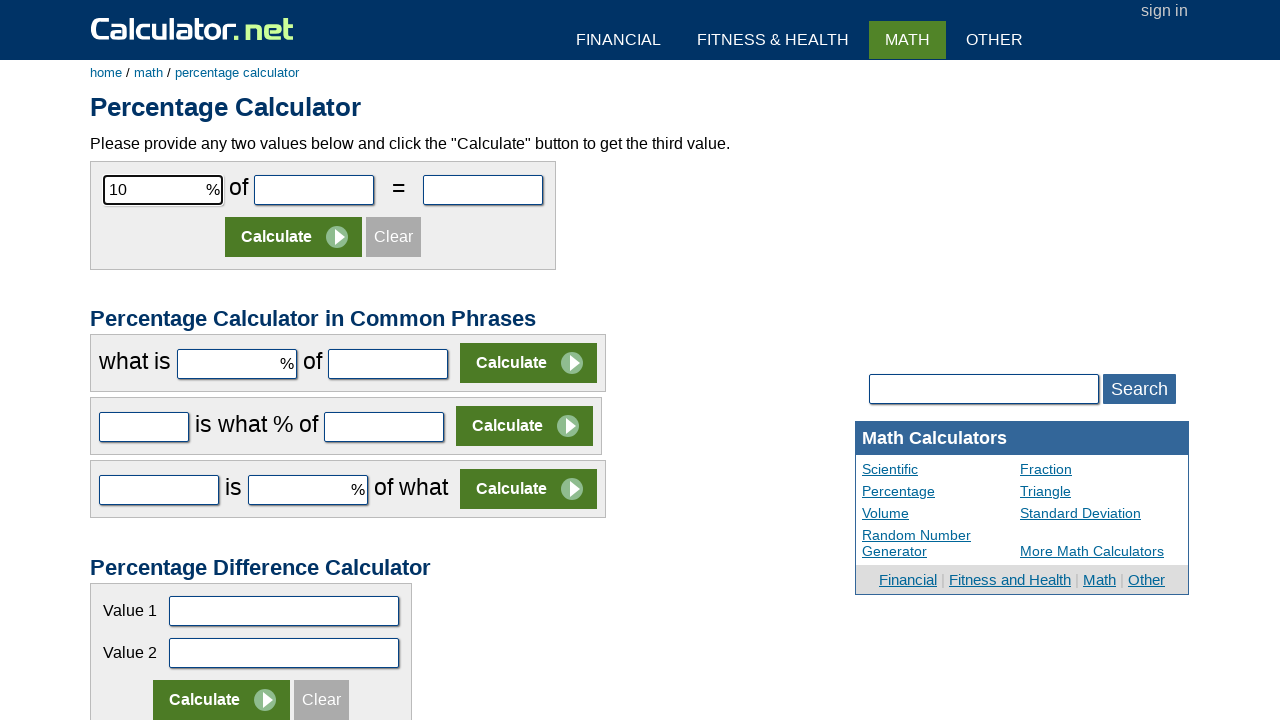

Retrieved the value attribute from the first input field
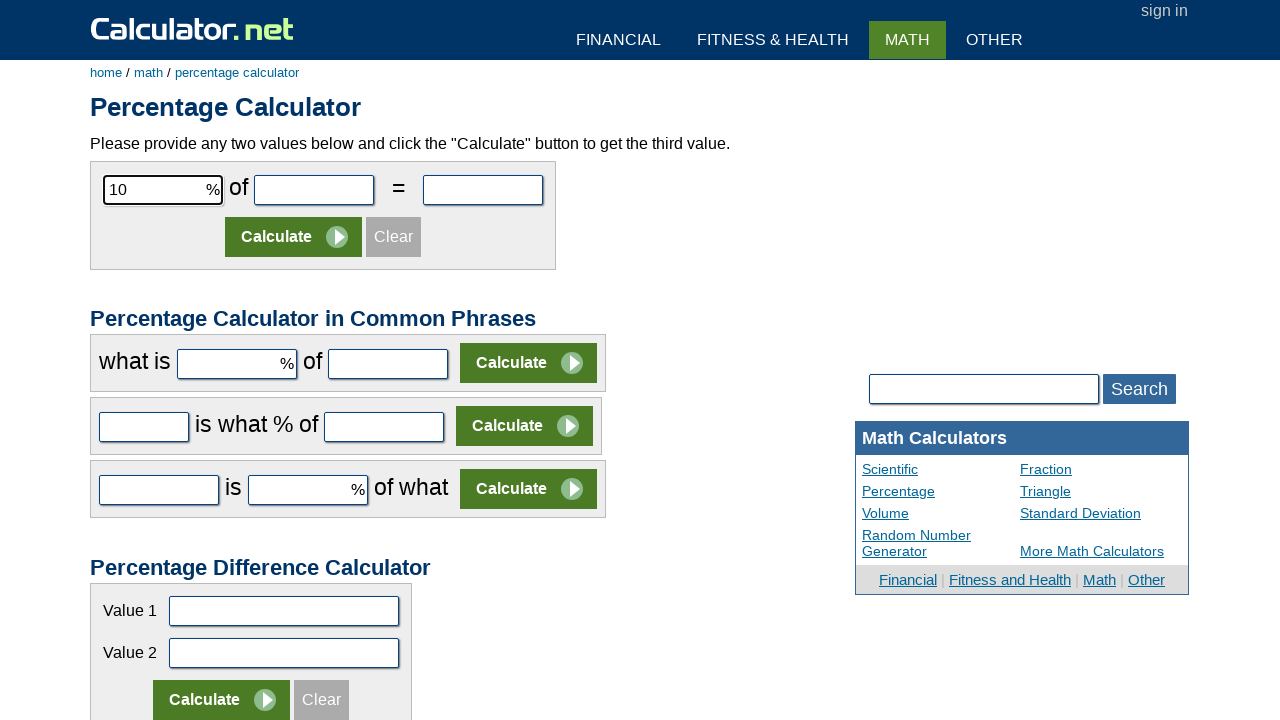

Verified that the entered value is ''
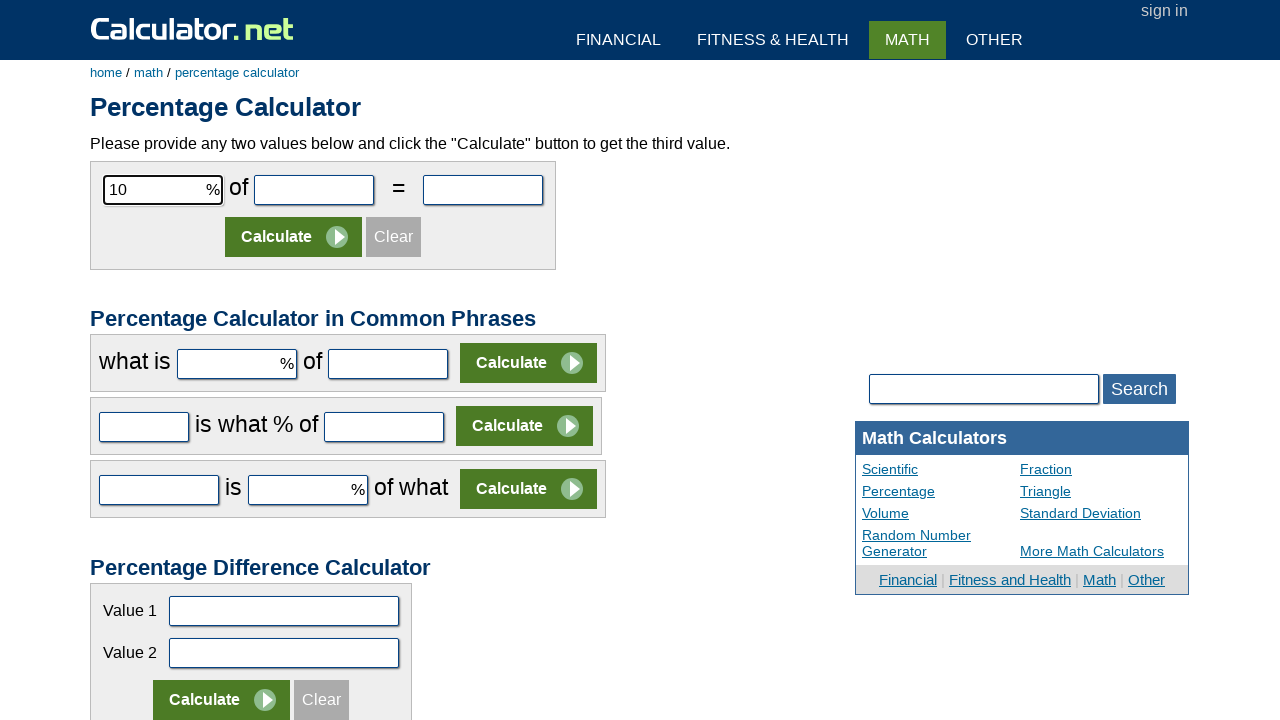

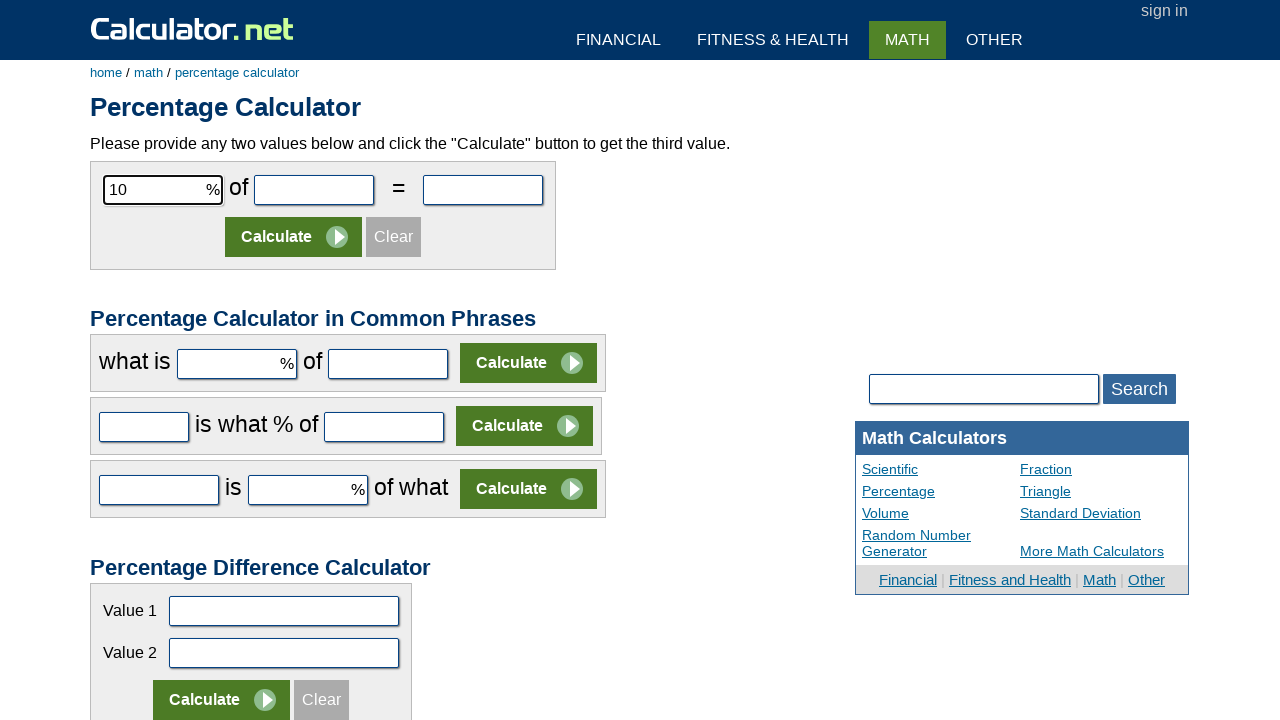